Navigates to the Nested Frames page by clicking the corresponding link on the homepage

Starting URL: https://the-internet.herokuapp.com/

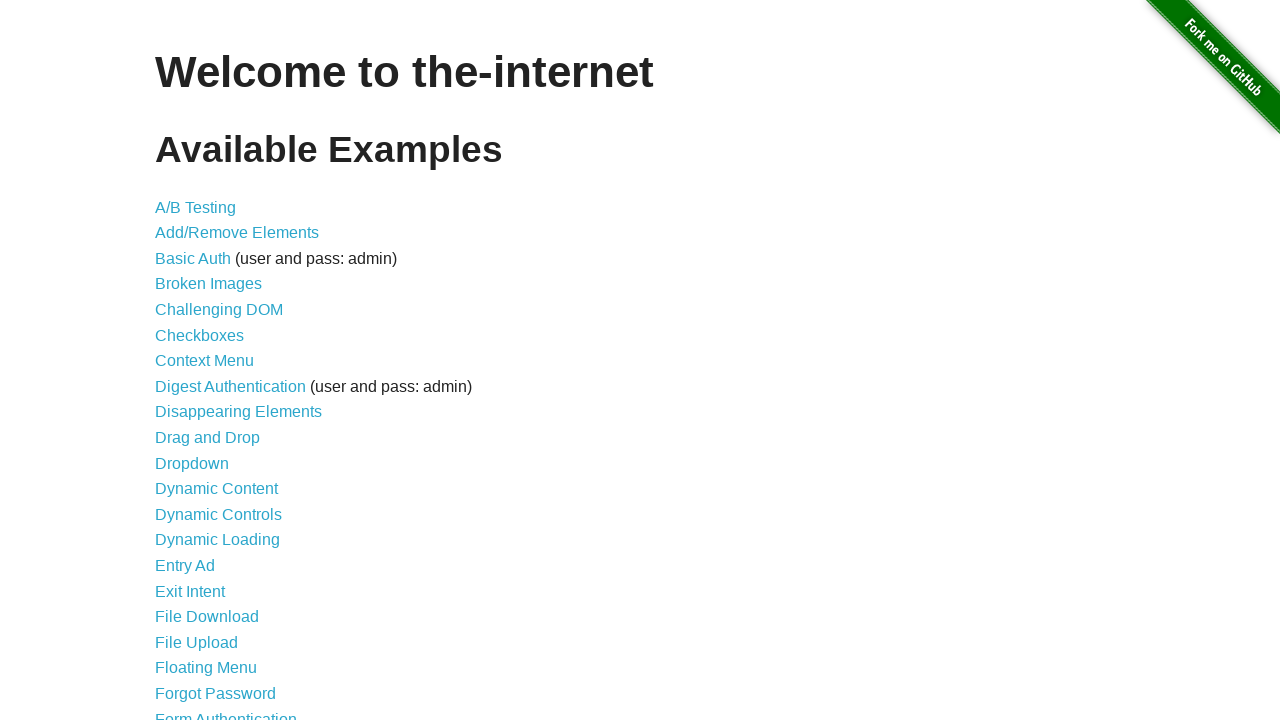

Navigated to the-internet.herokuapp.com homepage
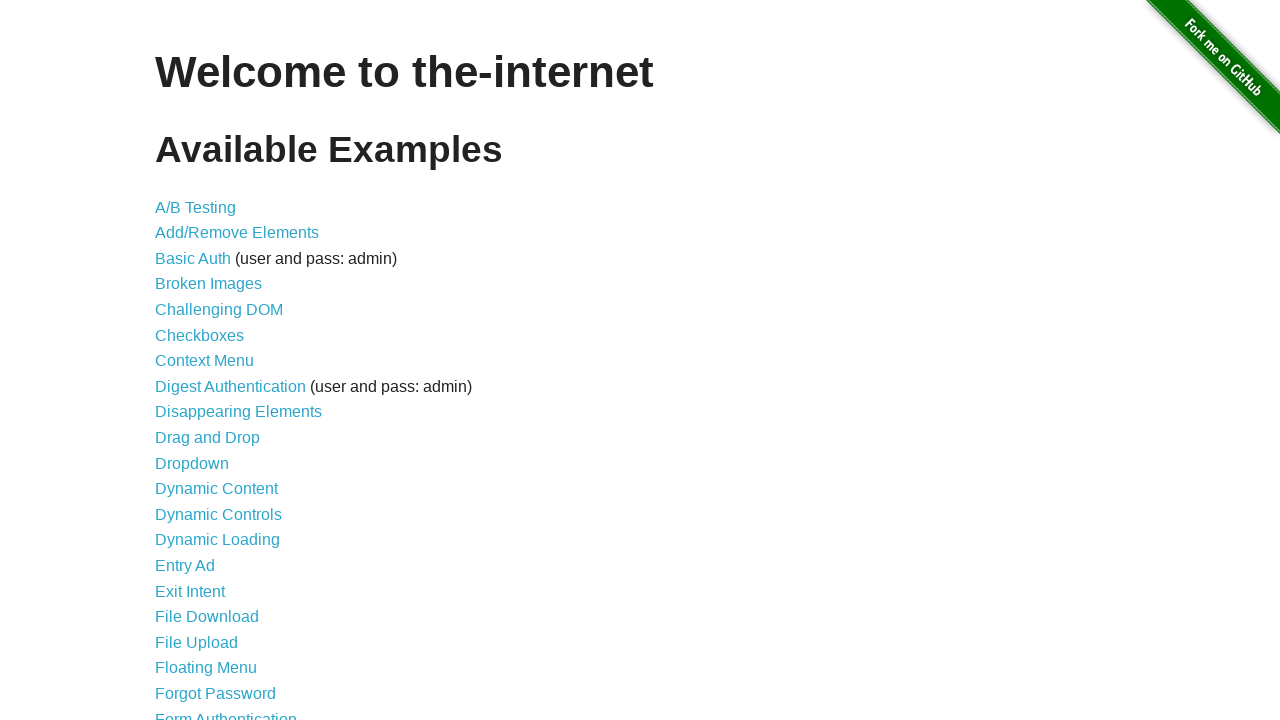

Clicked on Nested Frames link at (210, 395) on xpath=//a[contains(text(),'Nested Frames')]
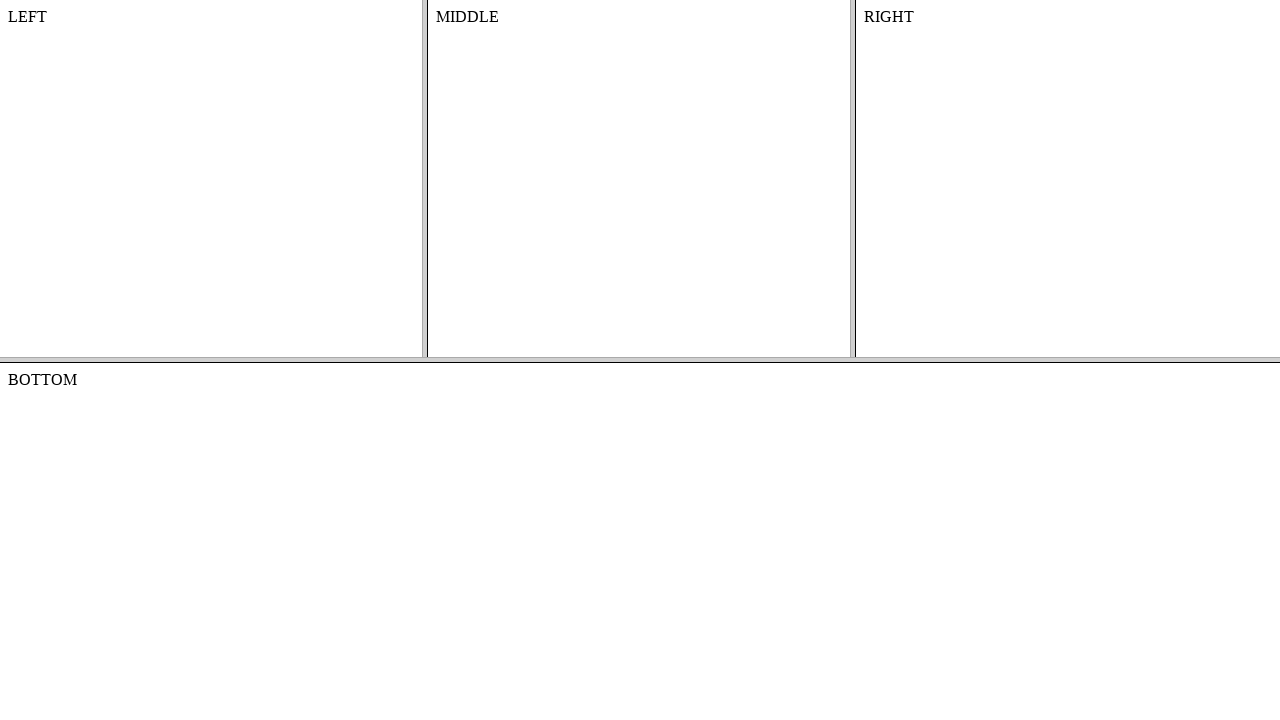

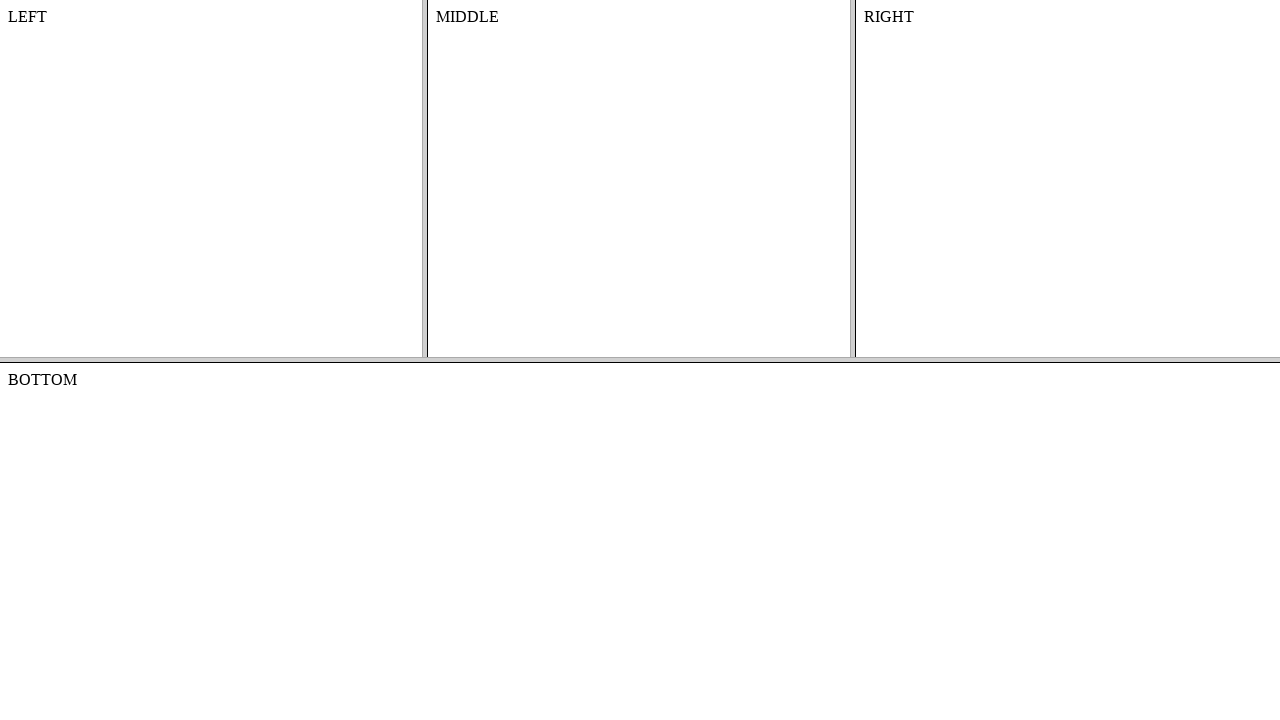